Navigates to the sign-in page and verifies that the welcome message is displayed correctly

Starting URL: https://courses.ultimateqa.com/

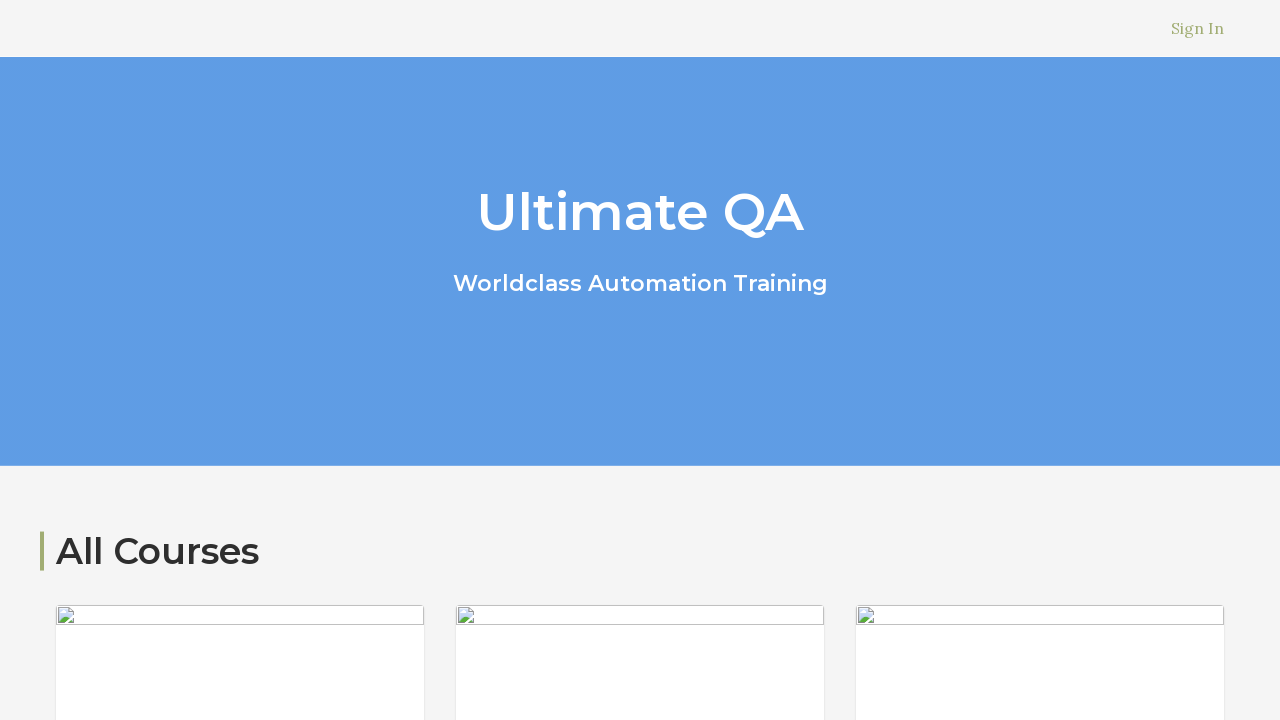

Navigated to https://courses.ultimateqa.com/
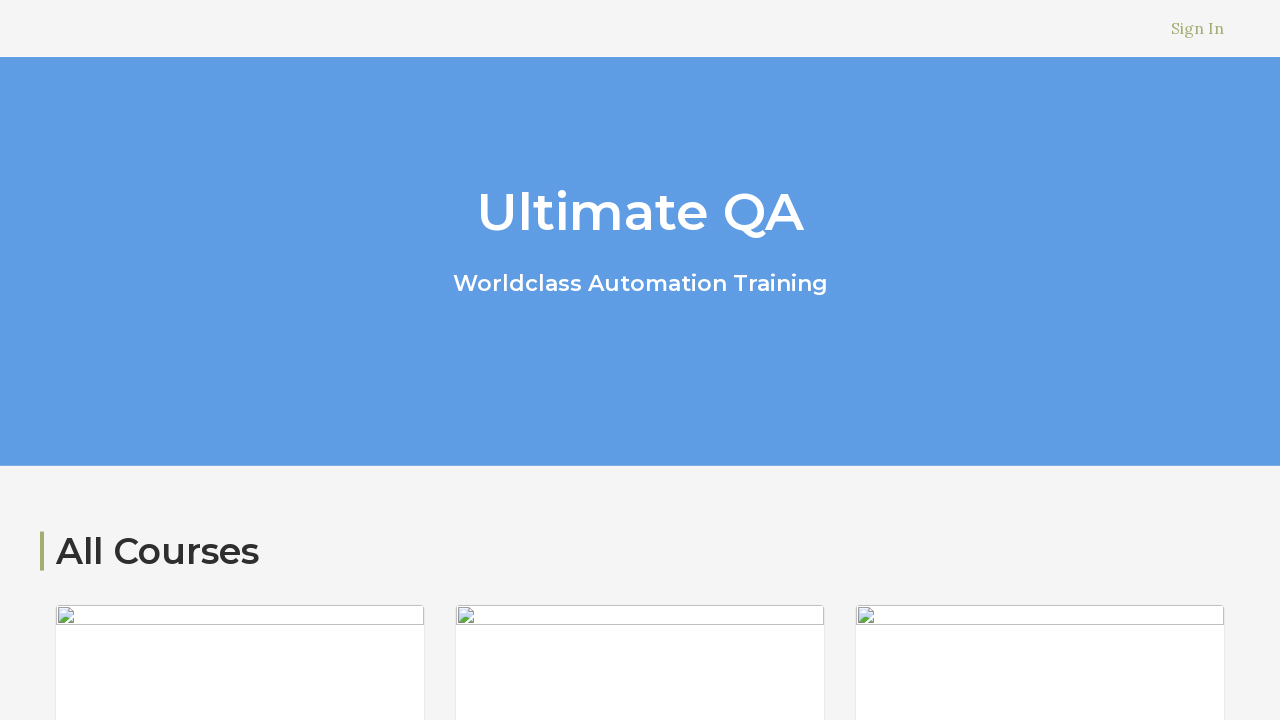

Clicked on Sign In link at (1198, 28) on text=Sign In
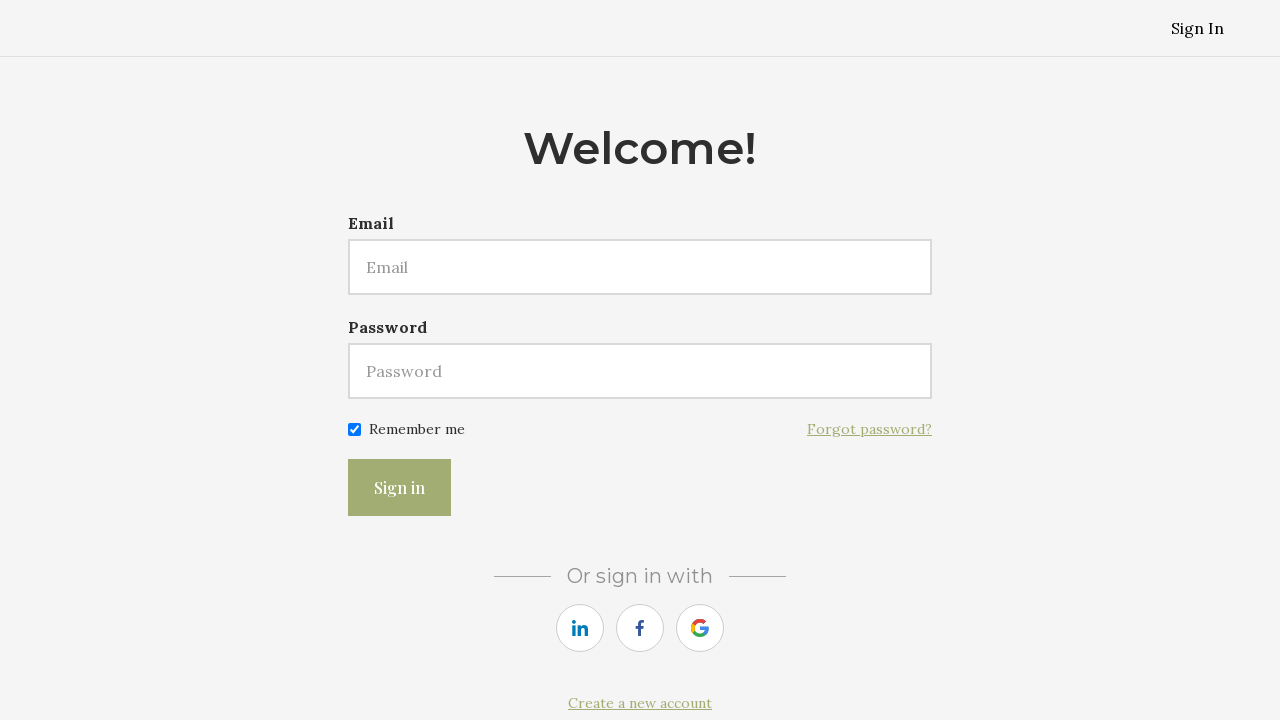

Welcome message (h2.page__heading) is now visible on the sign-in page
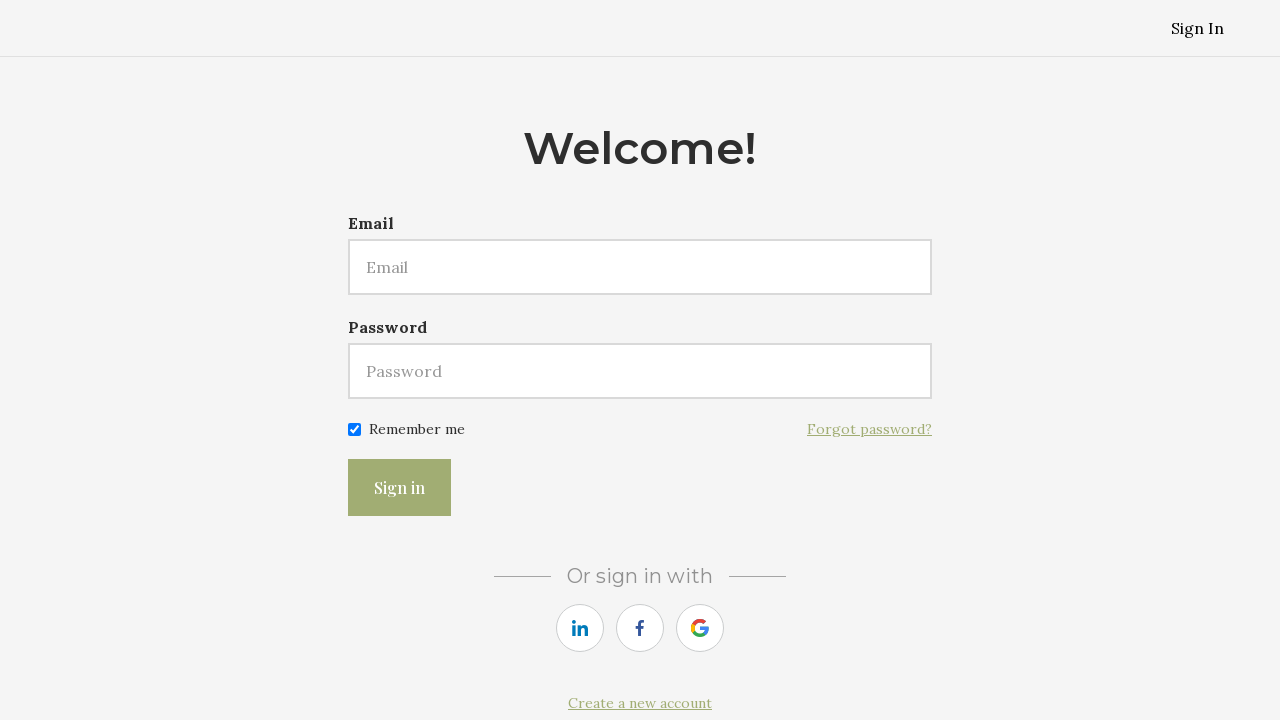

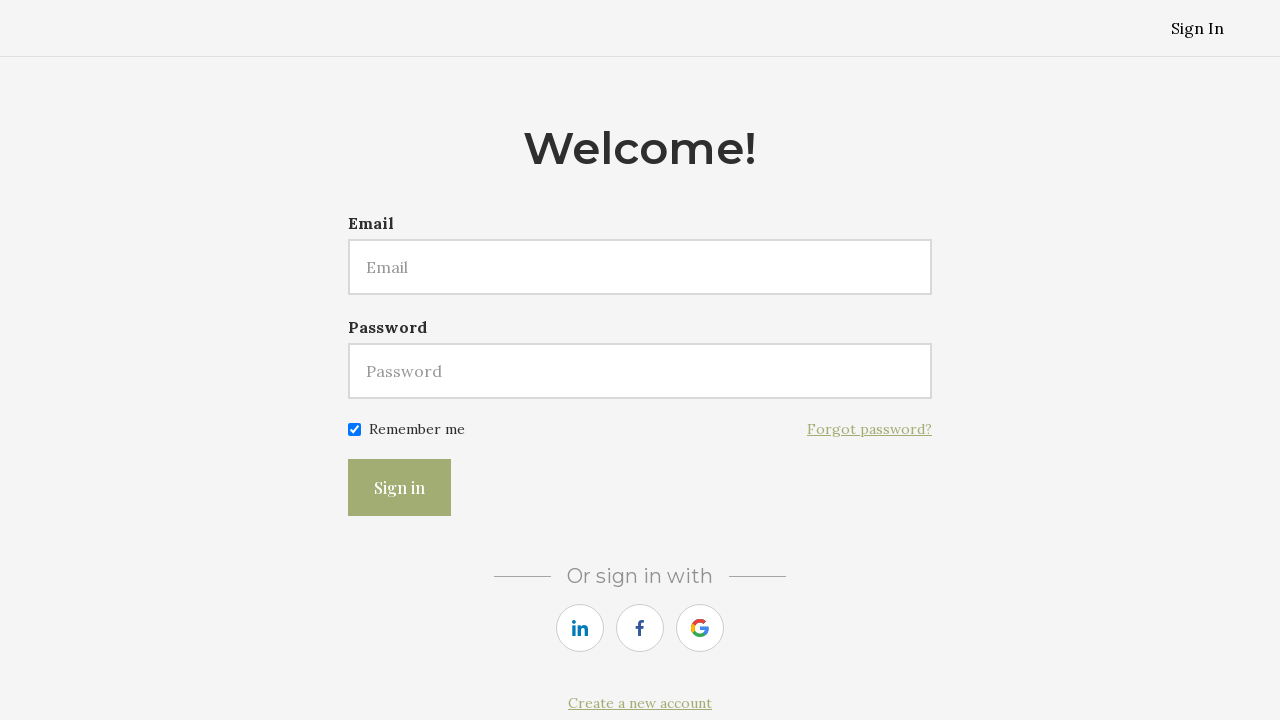